Tests the login page UI elements including logo, heading text, labels, and login button presence

Starting URL: https://qamoviesapp.ccbp.tech/

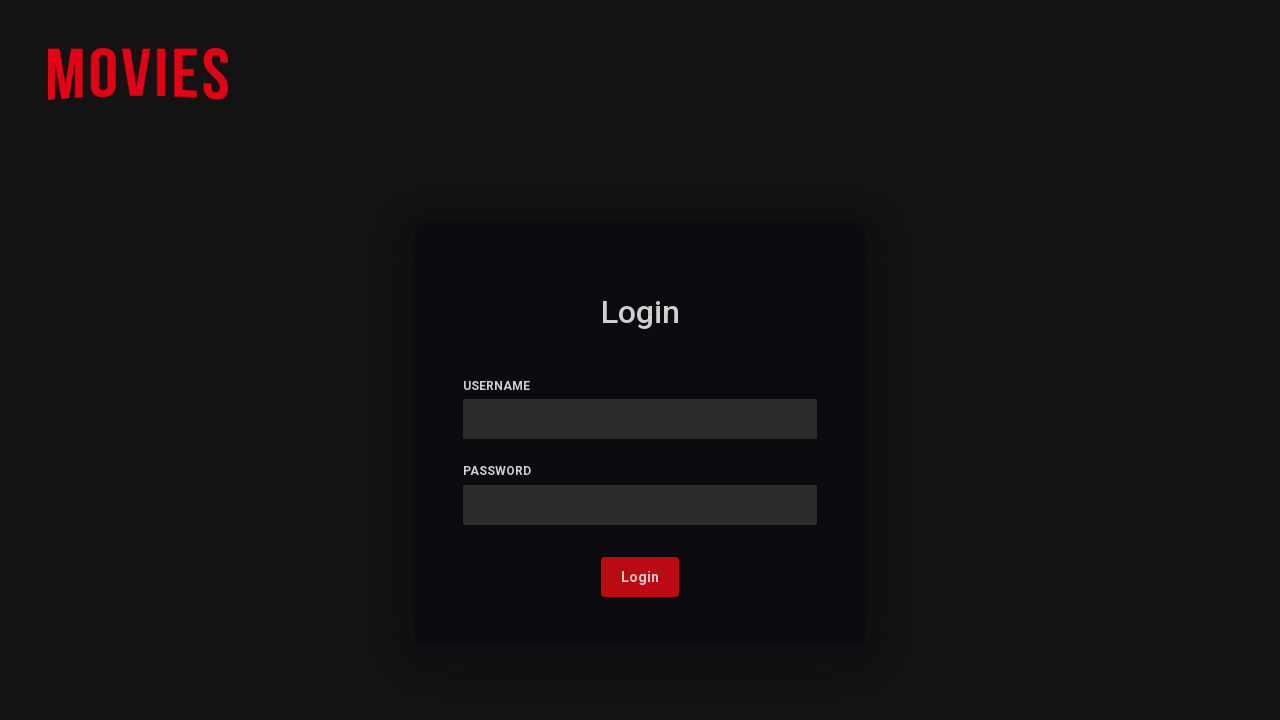

Waited for login website logo to be present
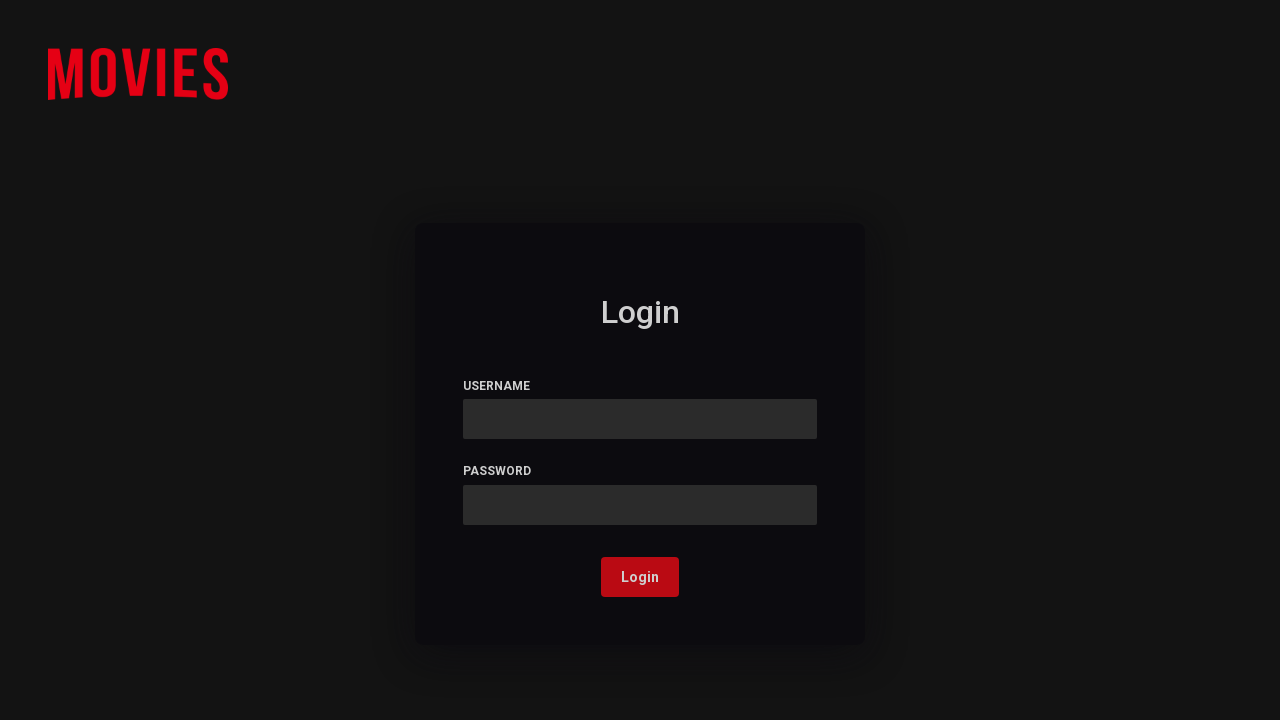

Waited for Login heading to be present
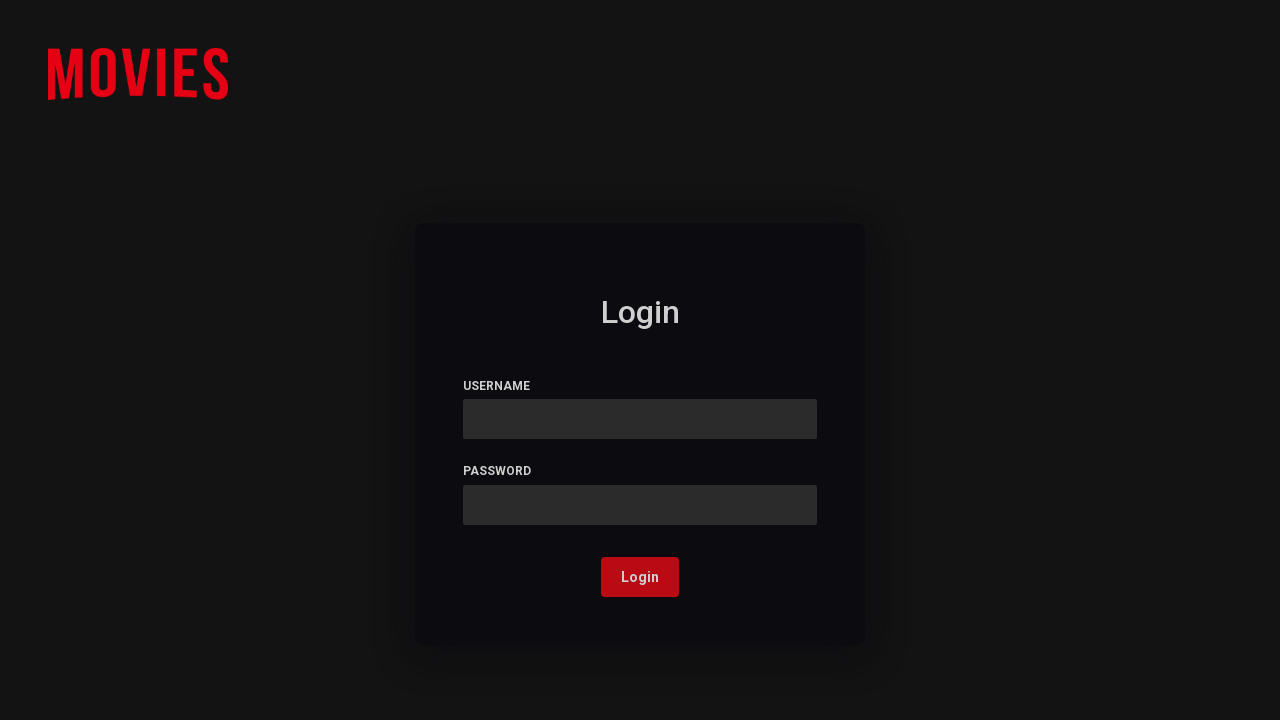

Located USERNAME label element
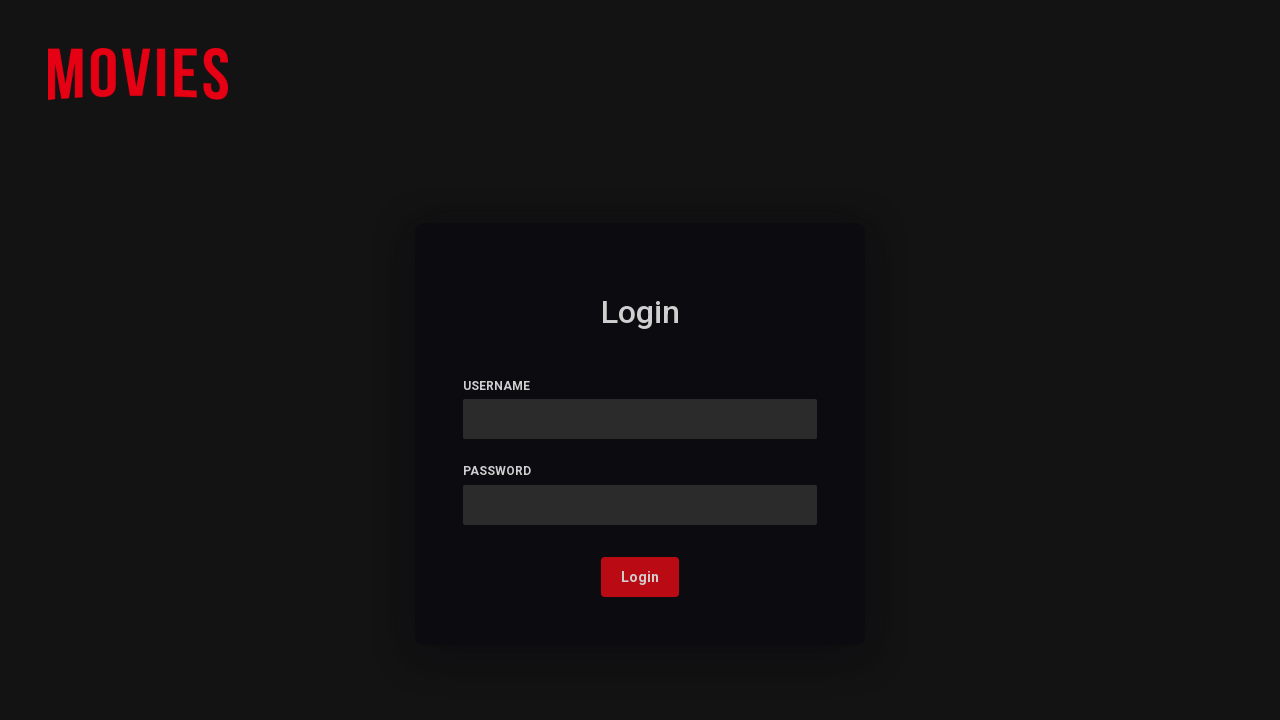

Verified USERNAME label is visible
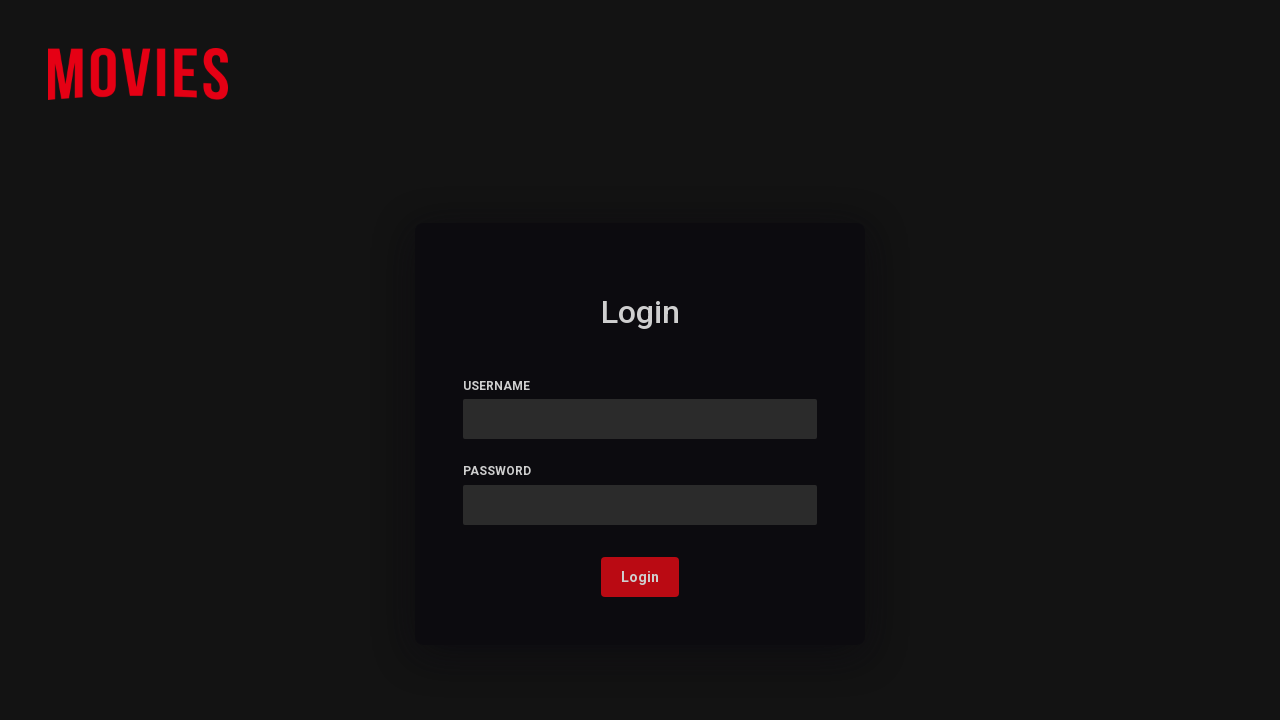

Located PASSWORD label element
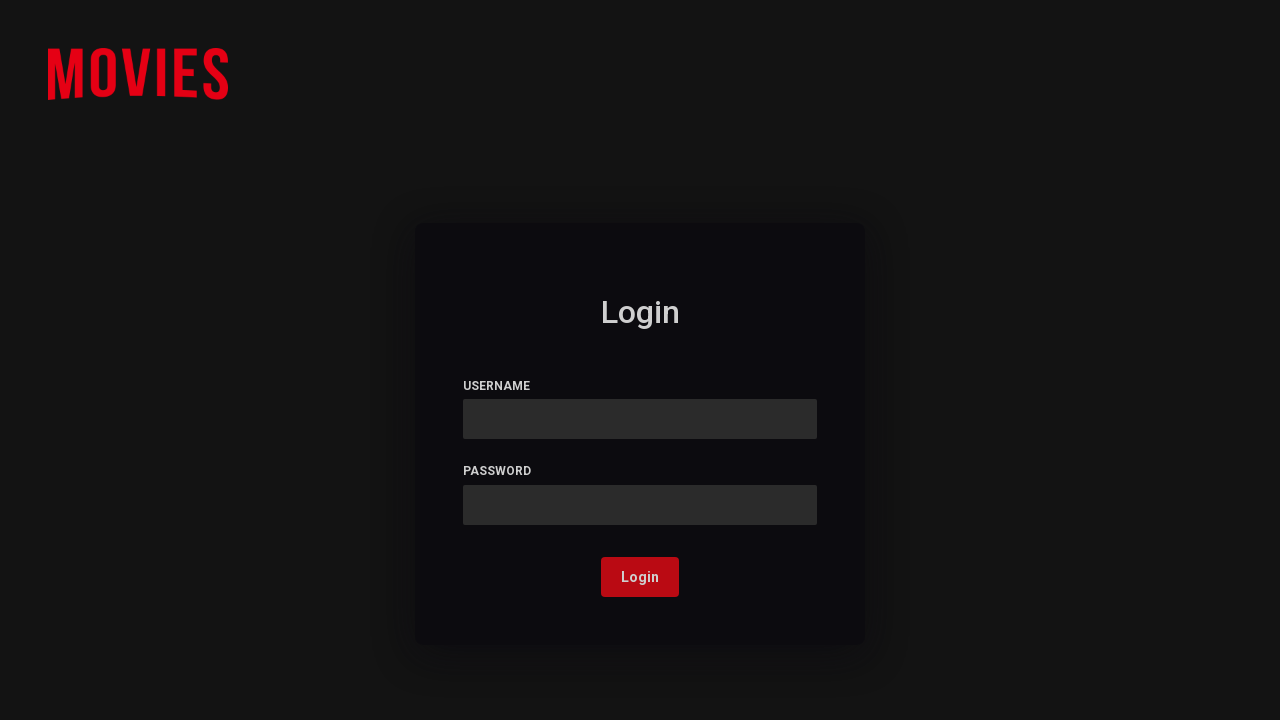

Verified PASSWORD label is visible
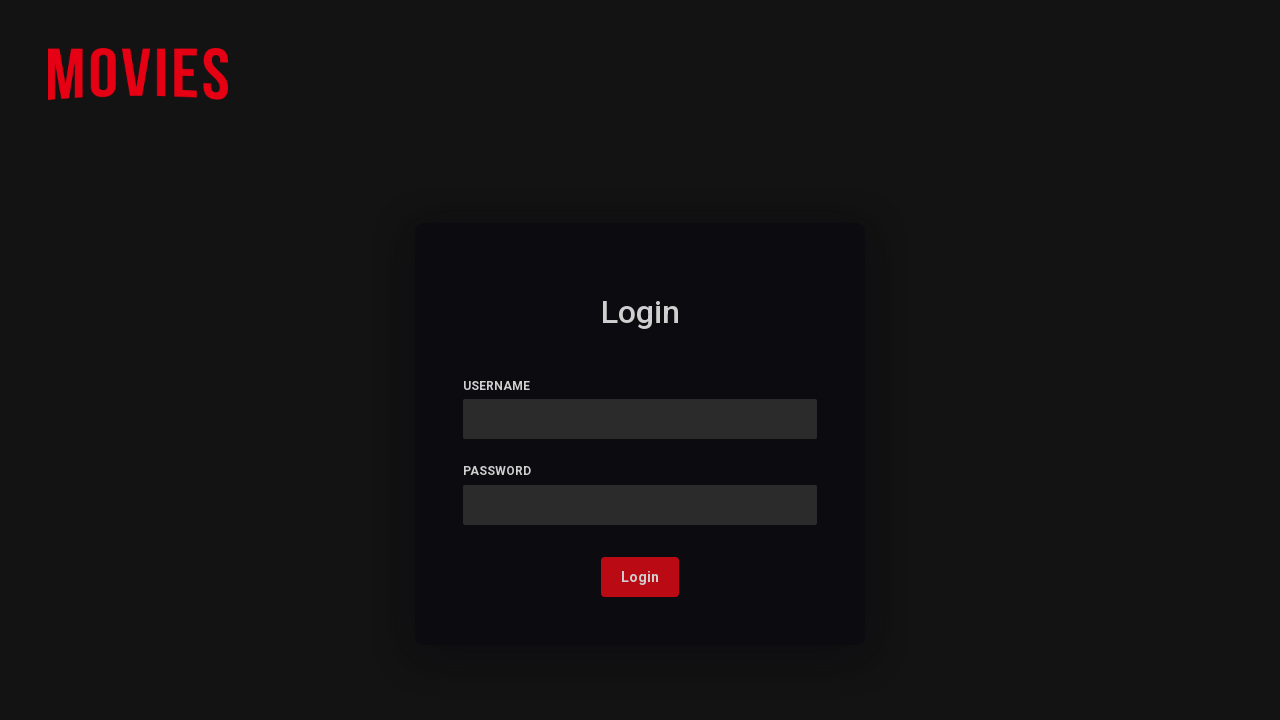

Clicked Login button at (640, 577) on button:has-text('Login')
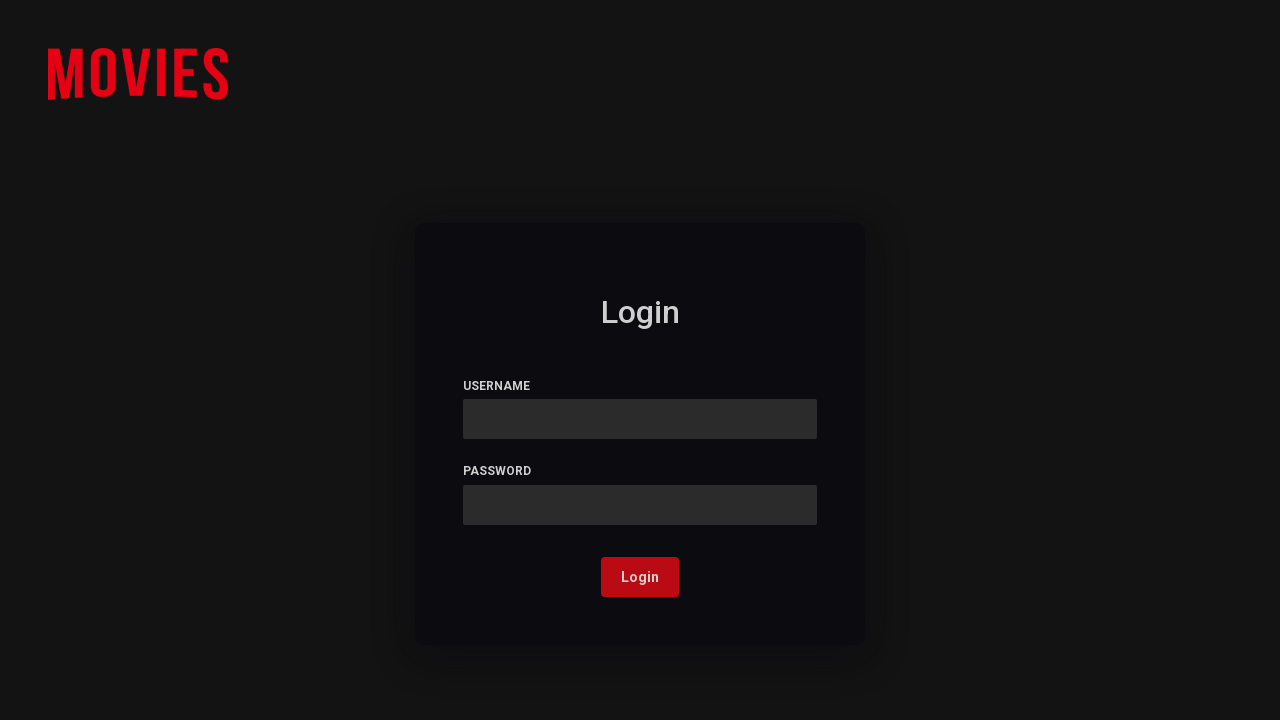

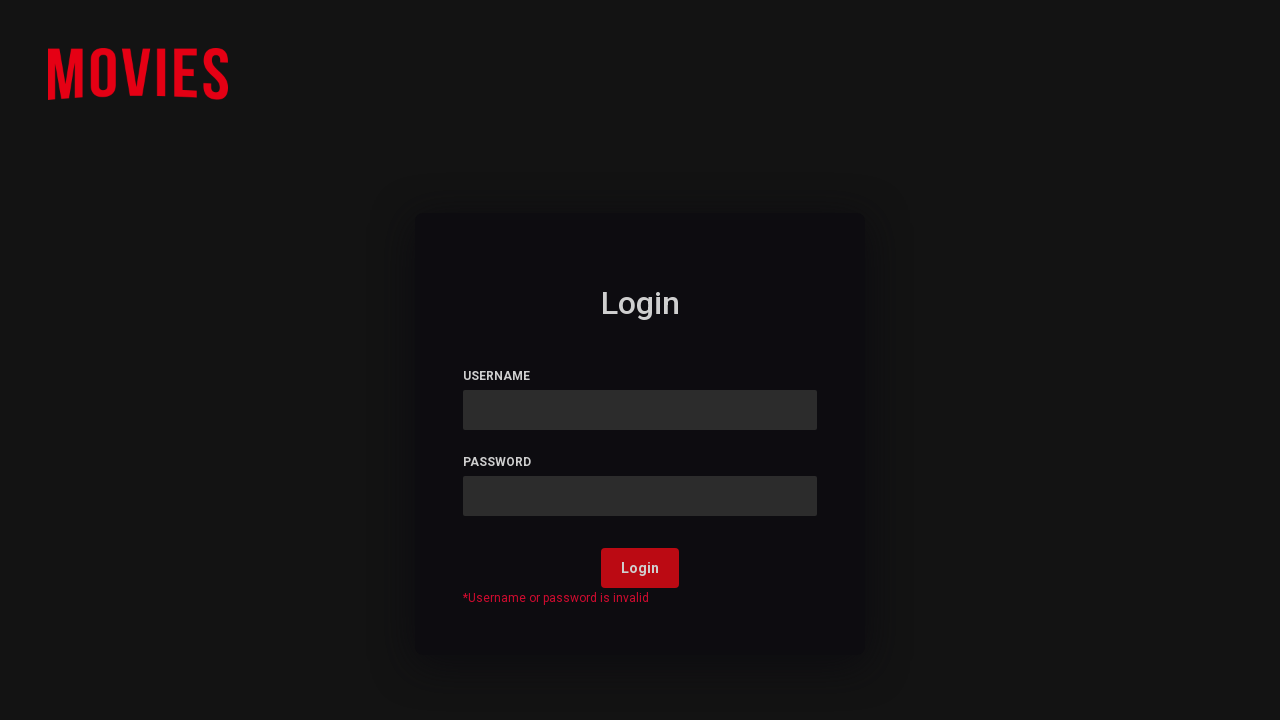